Tests clicking the first button on a page with multiple buttons and verifies the result message

Starting URL: http://practice.cydeo.com/multiple_buttons

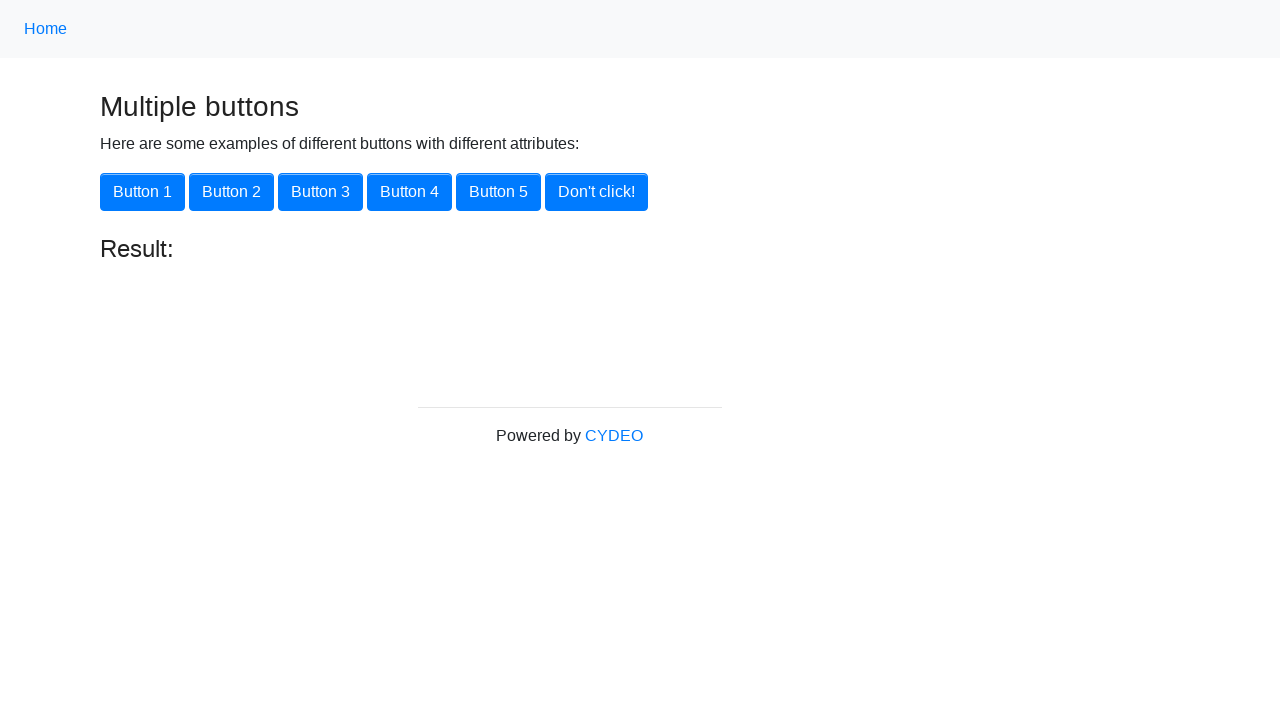

Clicked the first button on the page at (142, 192) on xpath=//button[1]
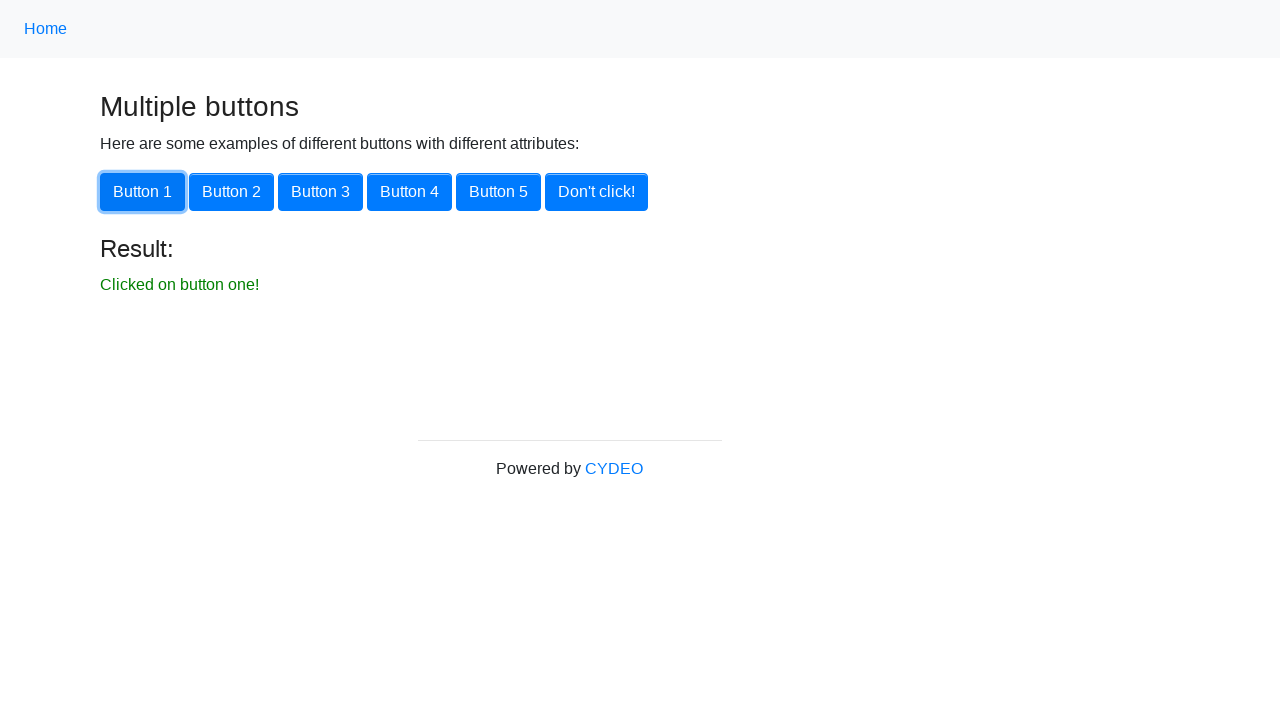

Retrieved result message text
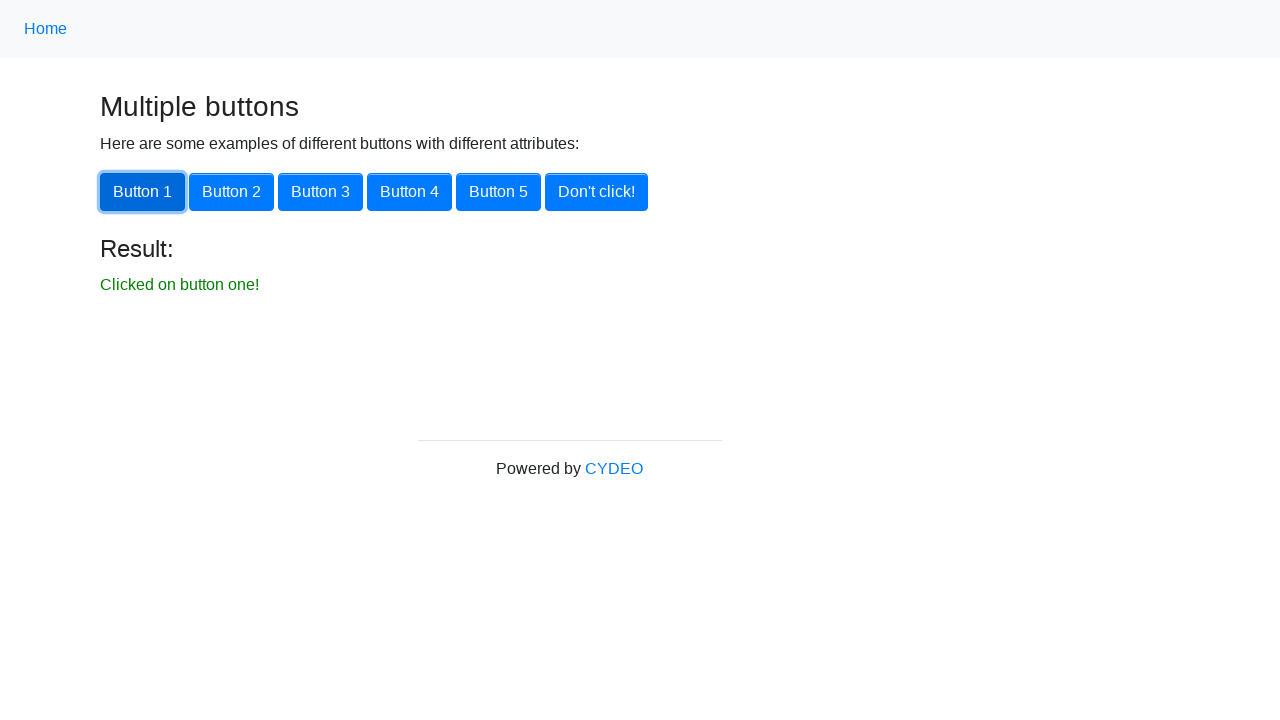

Verified result message is 'Clicked on button one!'
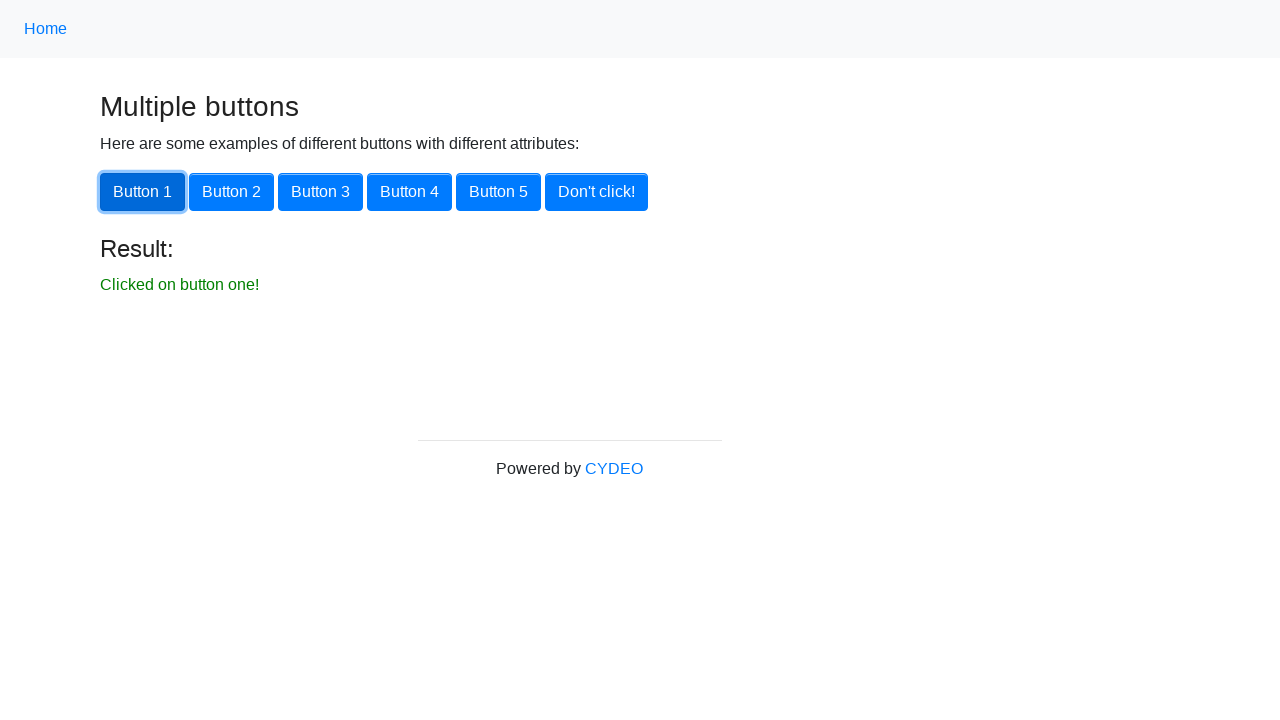

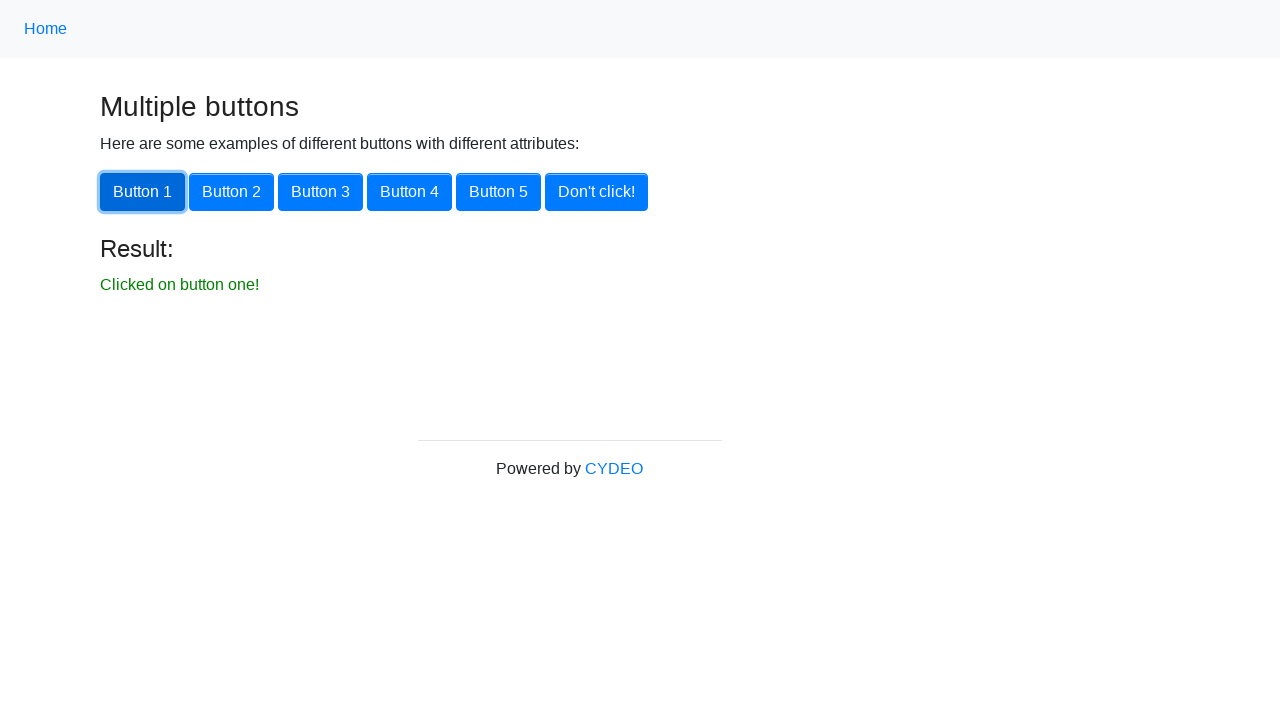